Tests sorting functionality of a web table and searches for a specific item across multiple pages using pagination

Starting URL: https://rahulshettyacademy.com/seleniumPractise/#/offers

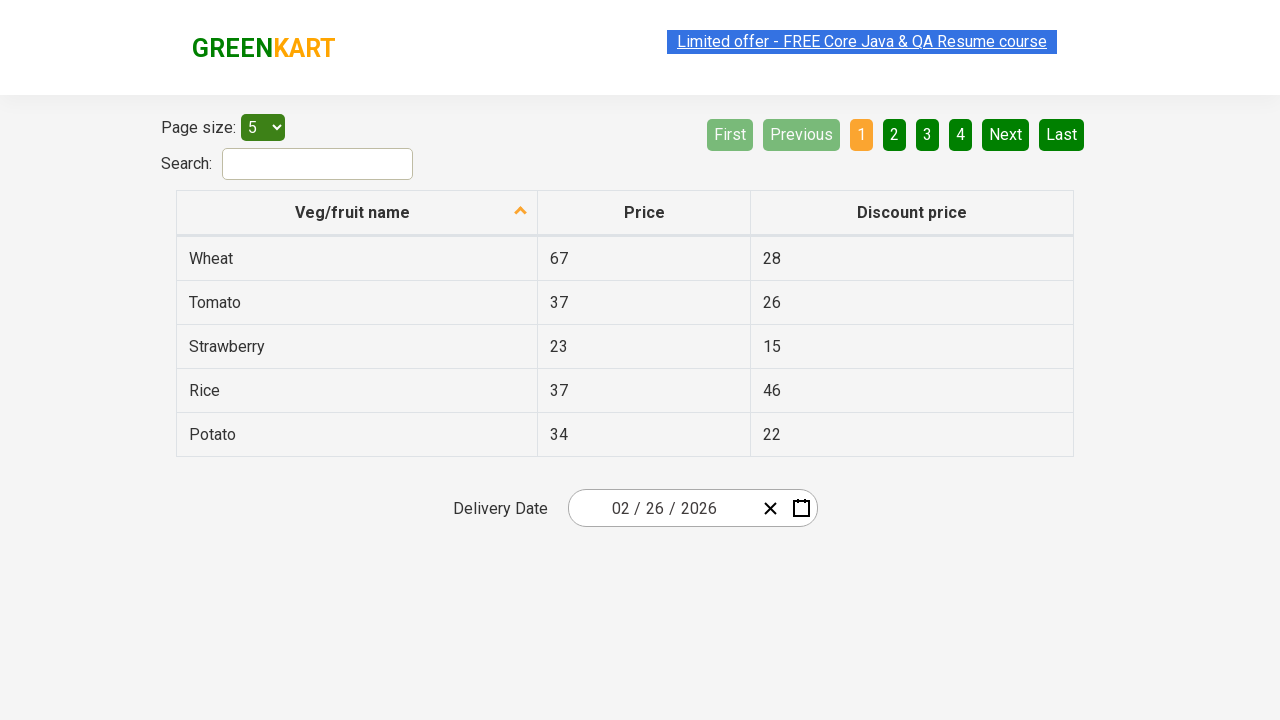

Clicked first column header to sort table at (357, 213) on xpath=//tr/th[1]
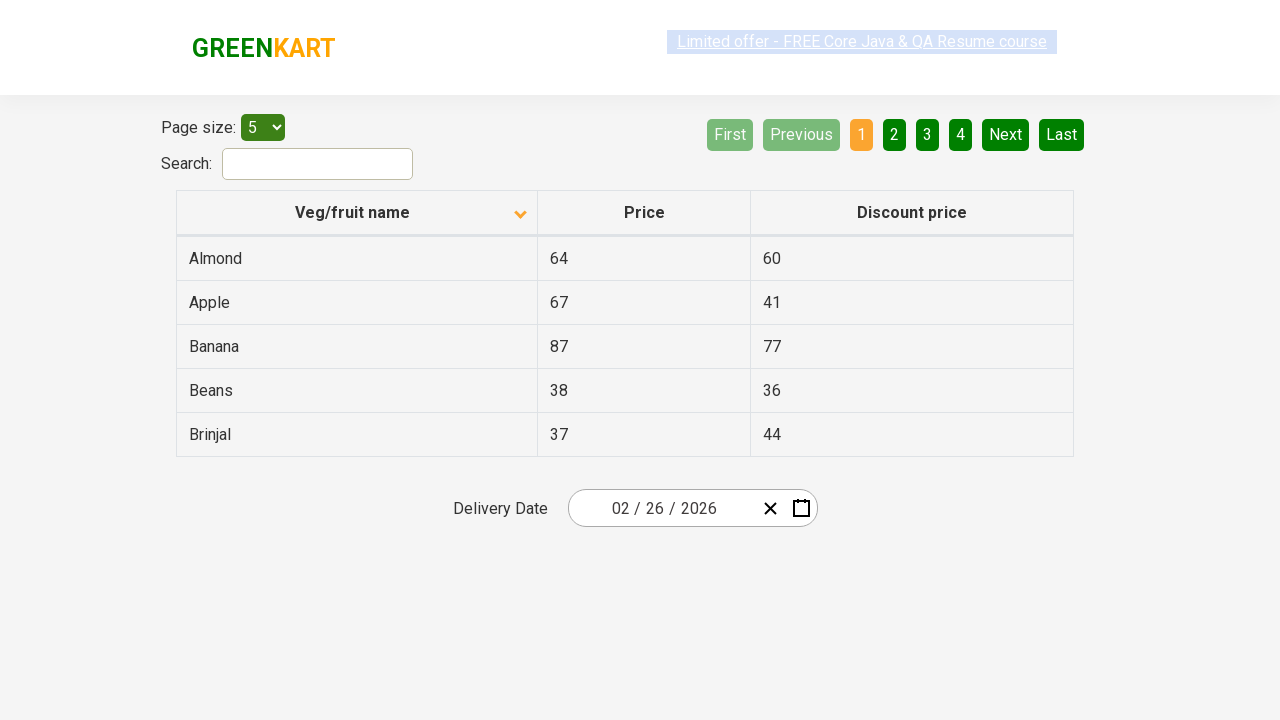

Retrieved all text contents from first column
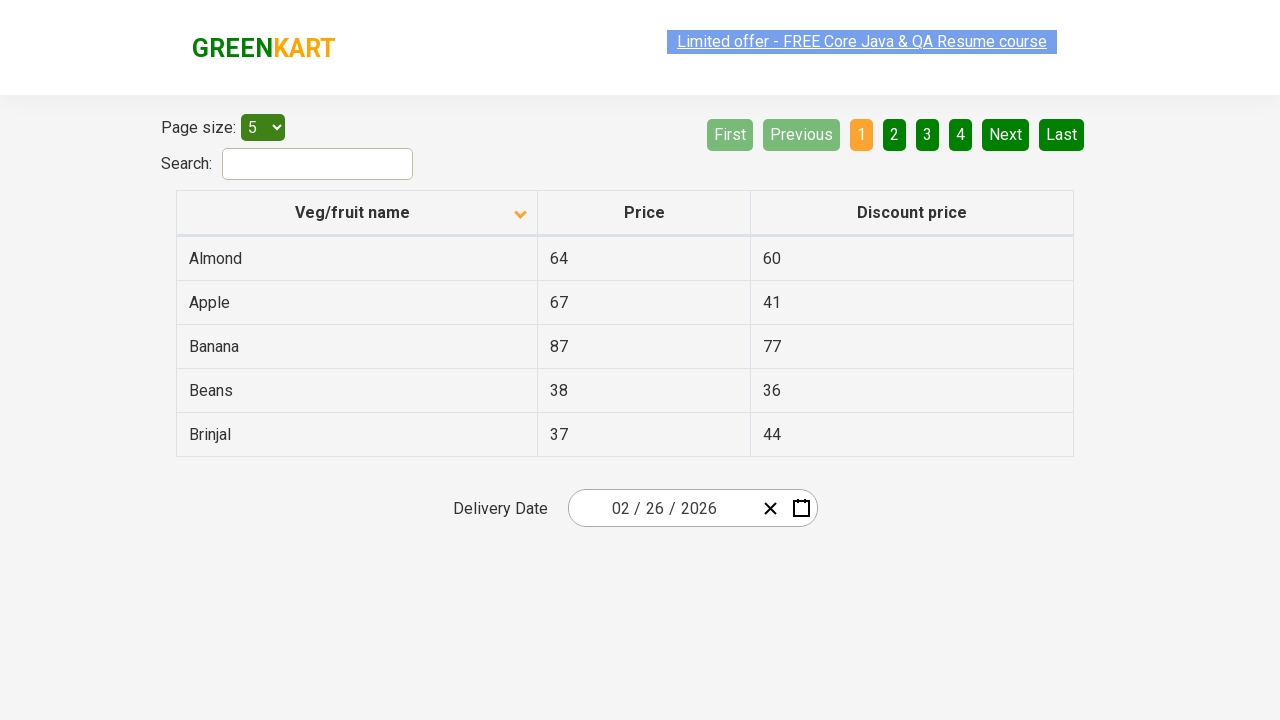

Verified first column is sorted correctly
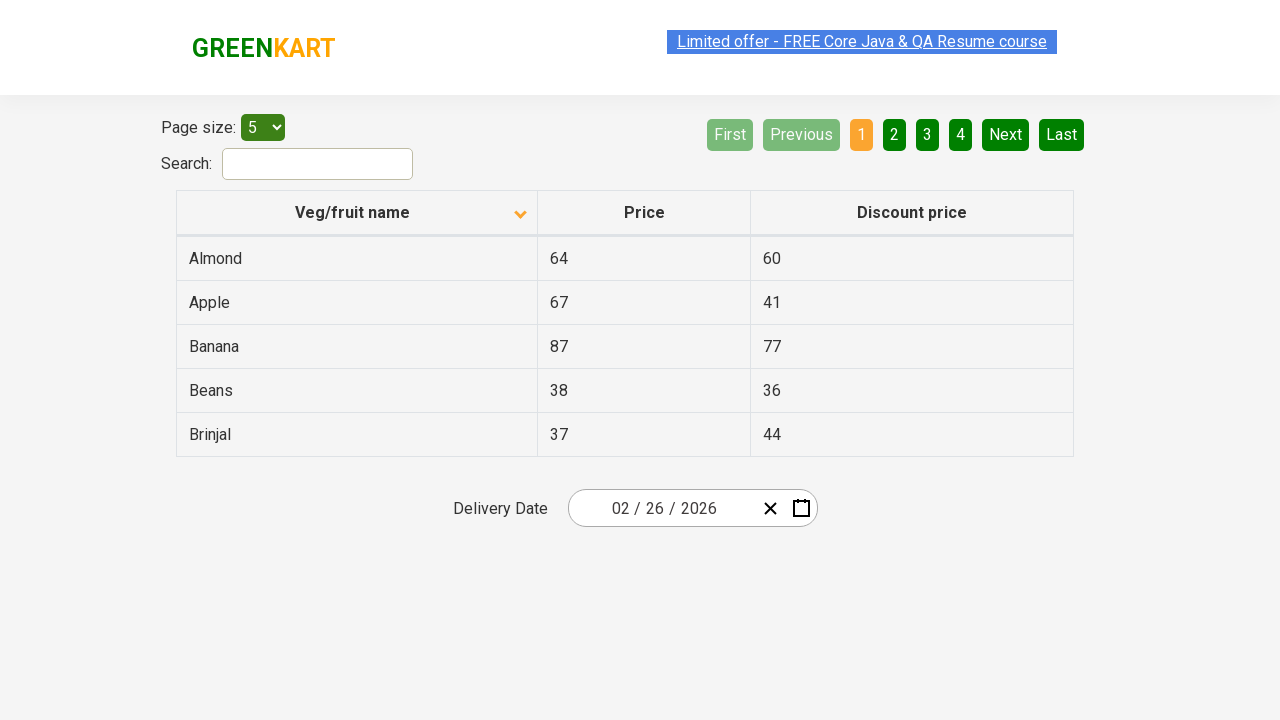

Filtered rows to find 'Rice' on current page
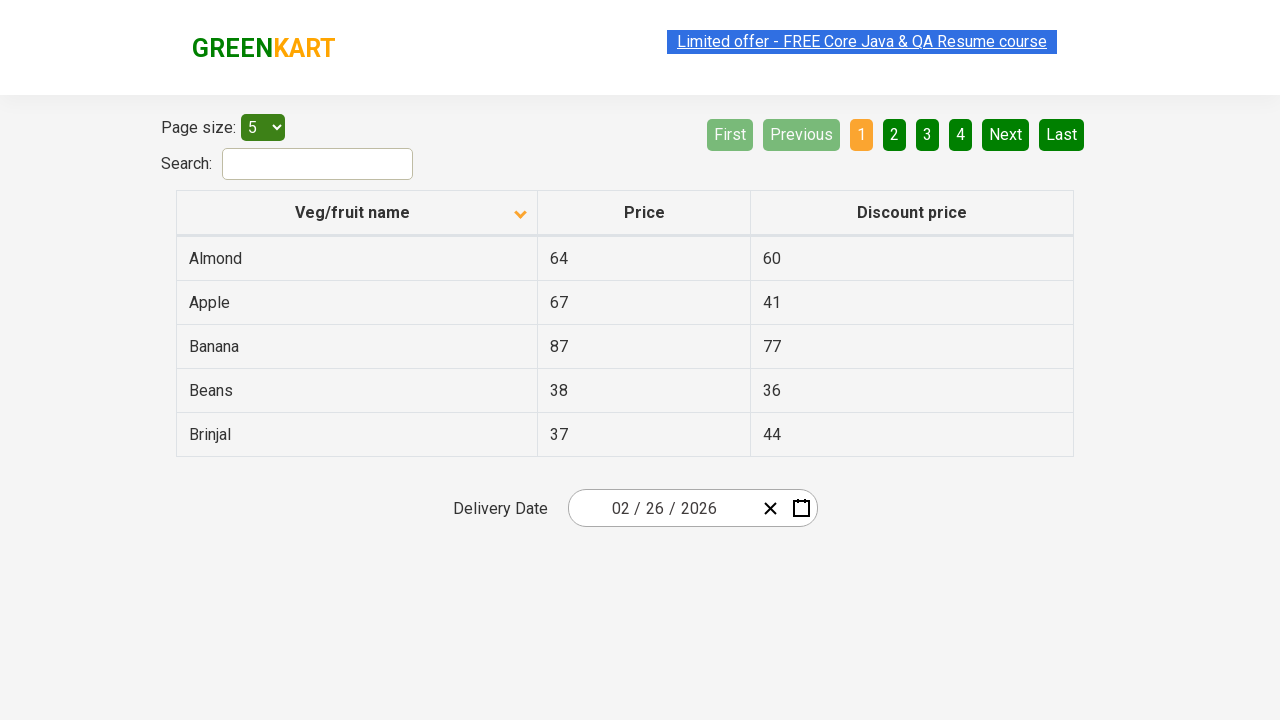

Rice not found on current page, navigating to next page at (1006, 134) on [aria-label='Next']
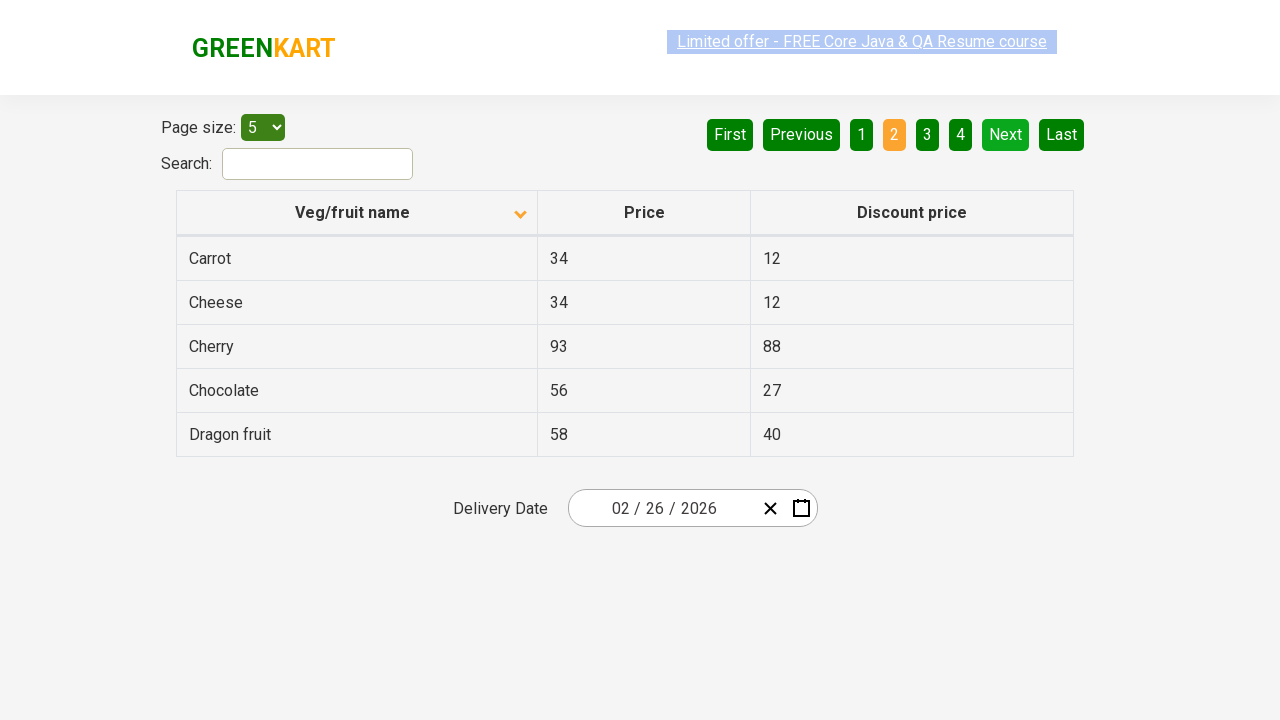

Filtered rows to find 'Rice' on current page
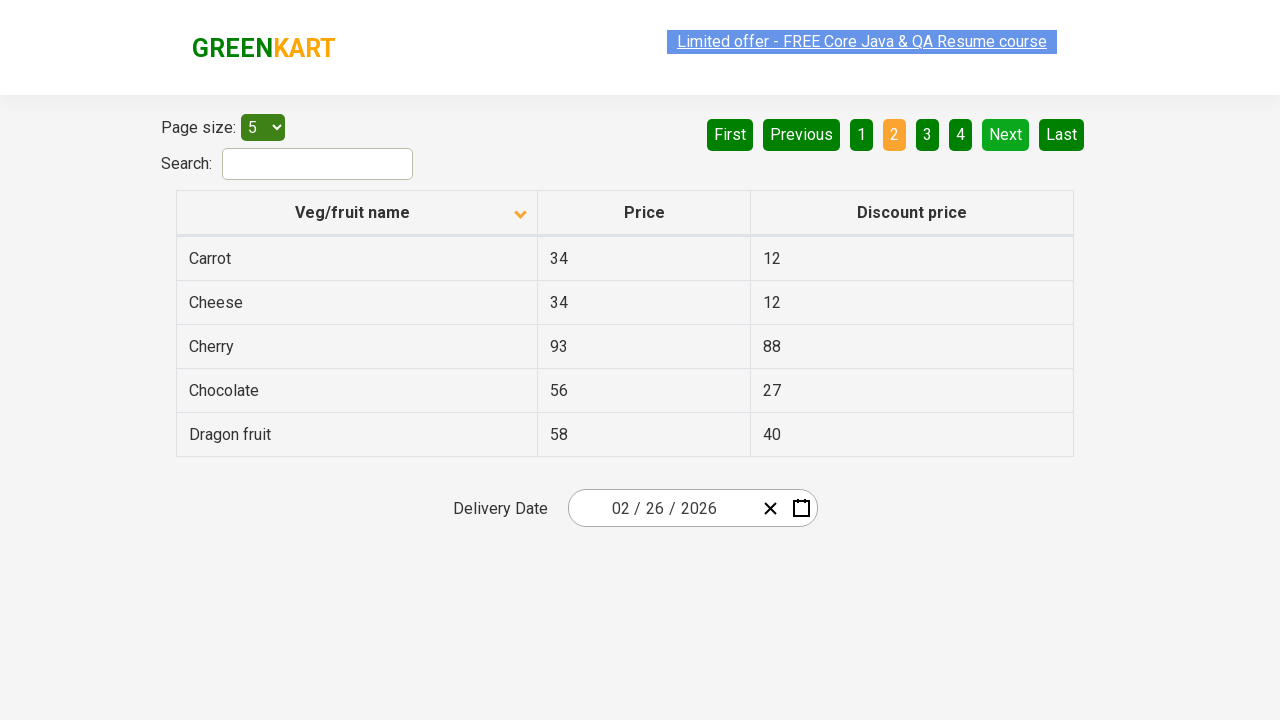

Rice not found on current page, navigating to next page at (1006, 134) on [aria-label='Next']
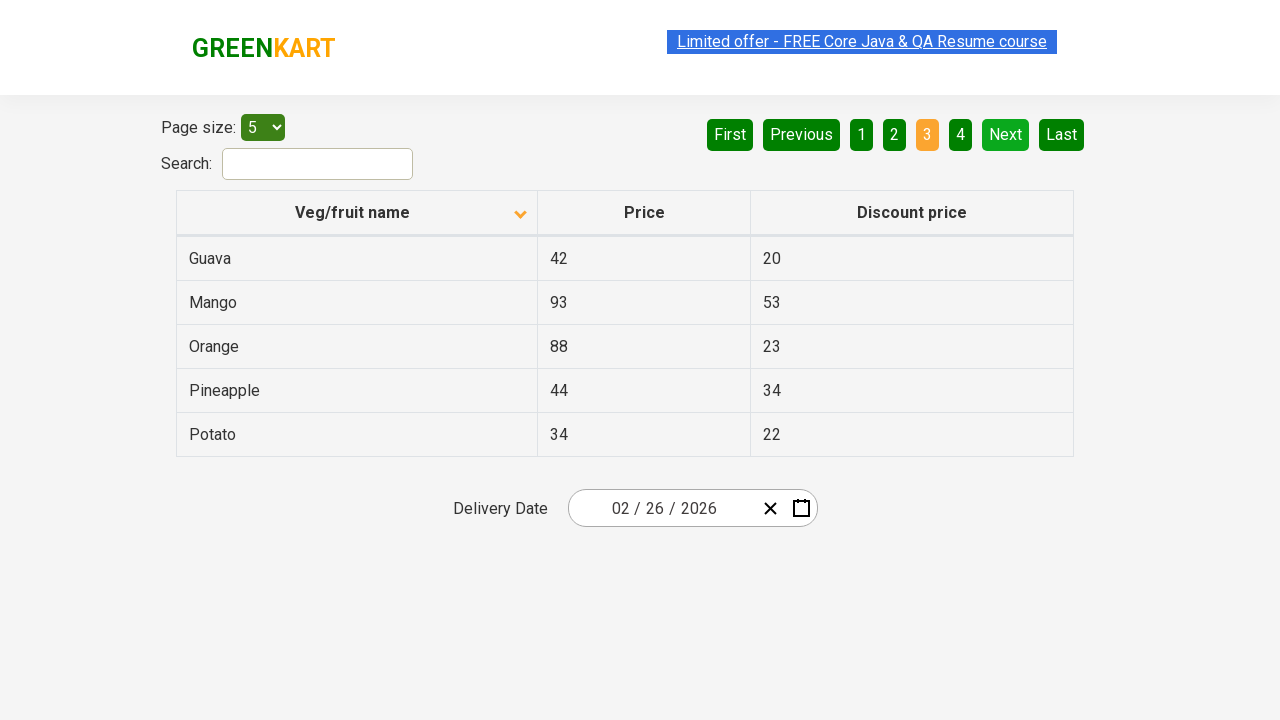

Filtered rows to find 'Rice' on current page
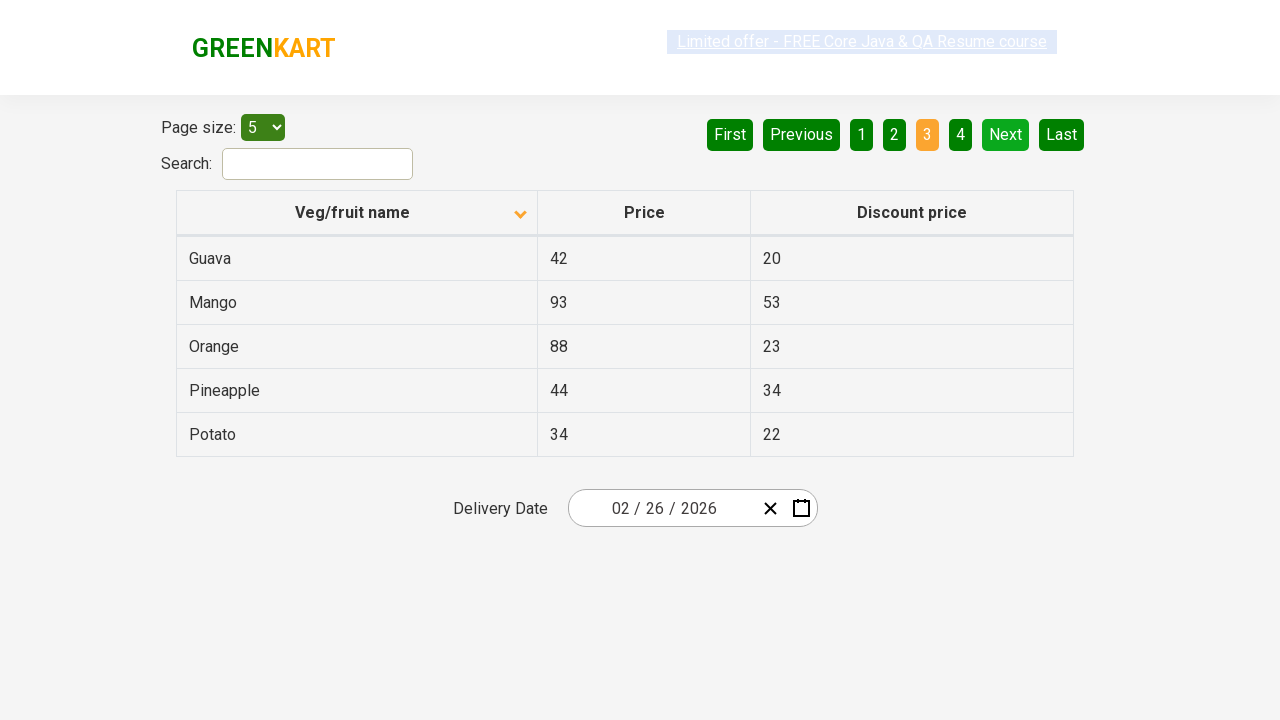

Rice not found on current page, navigating to next page at (1006, 134) on [aria-label='Next']
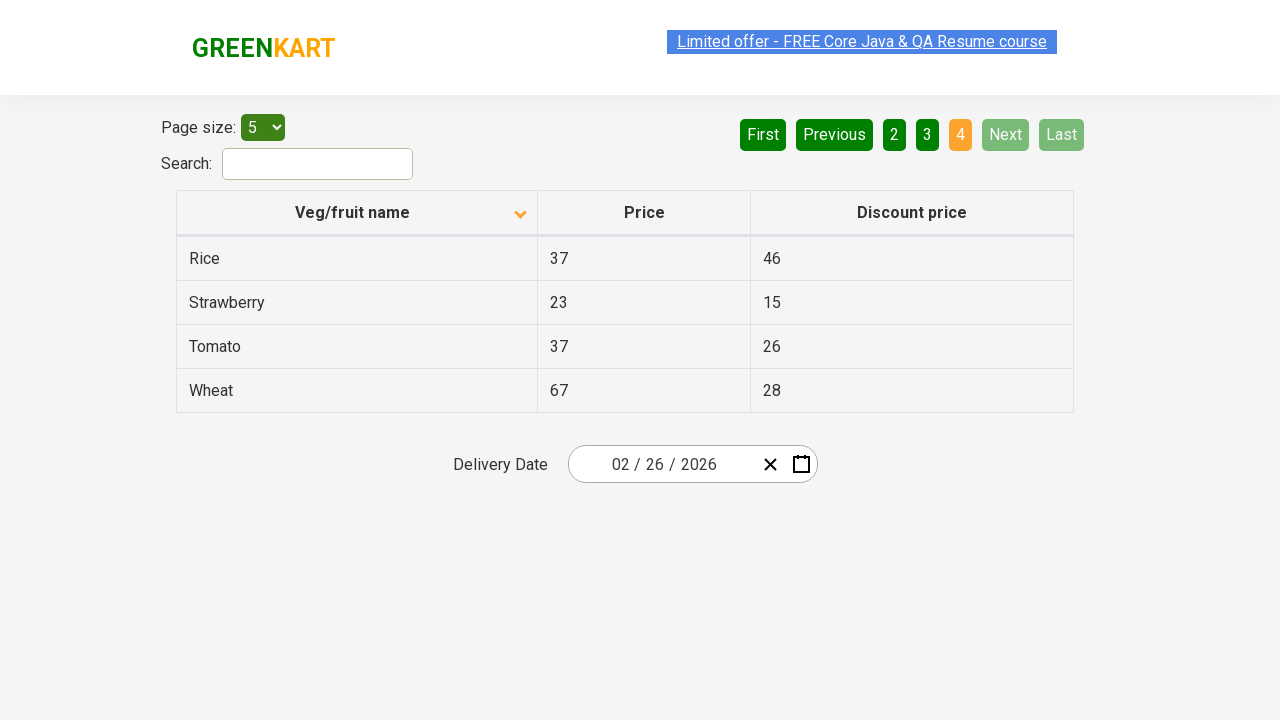

Filtered rows to find 'Rice' on current page
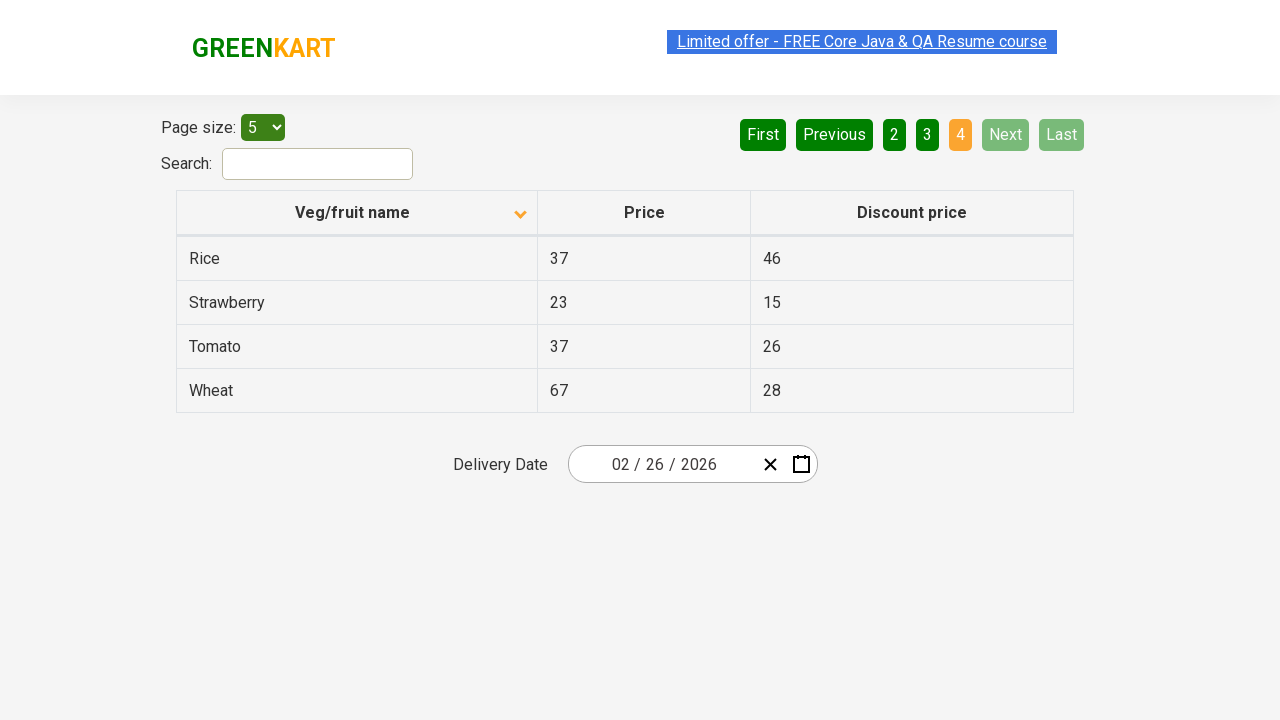

Found Rice with price: 37
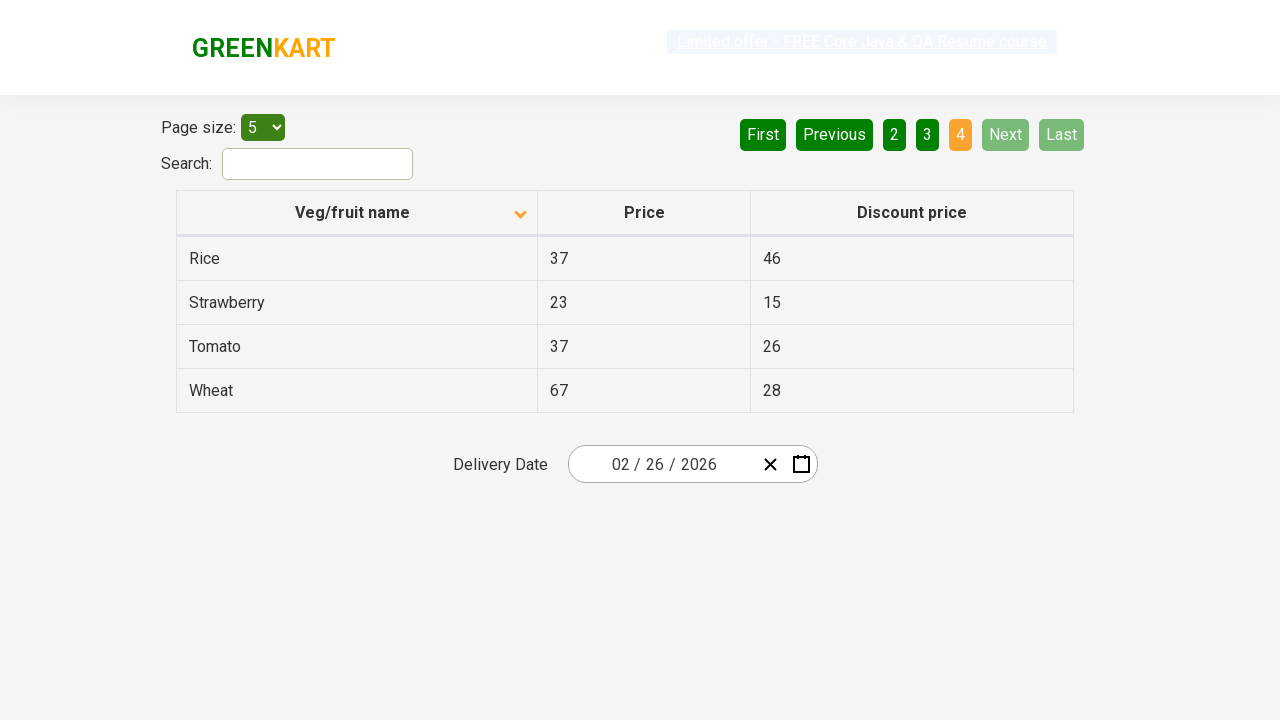

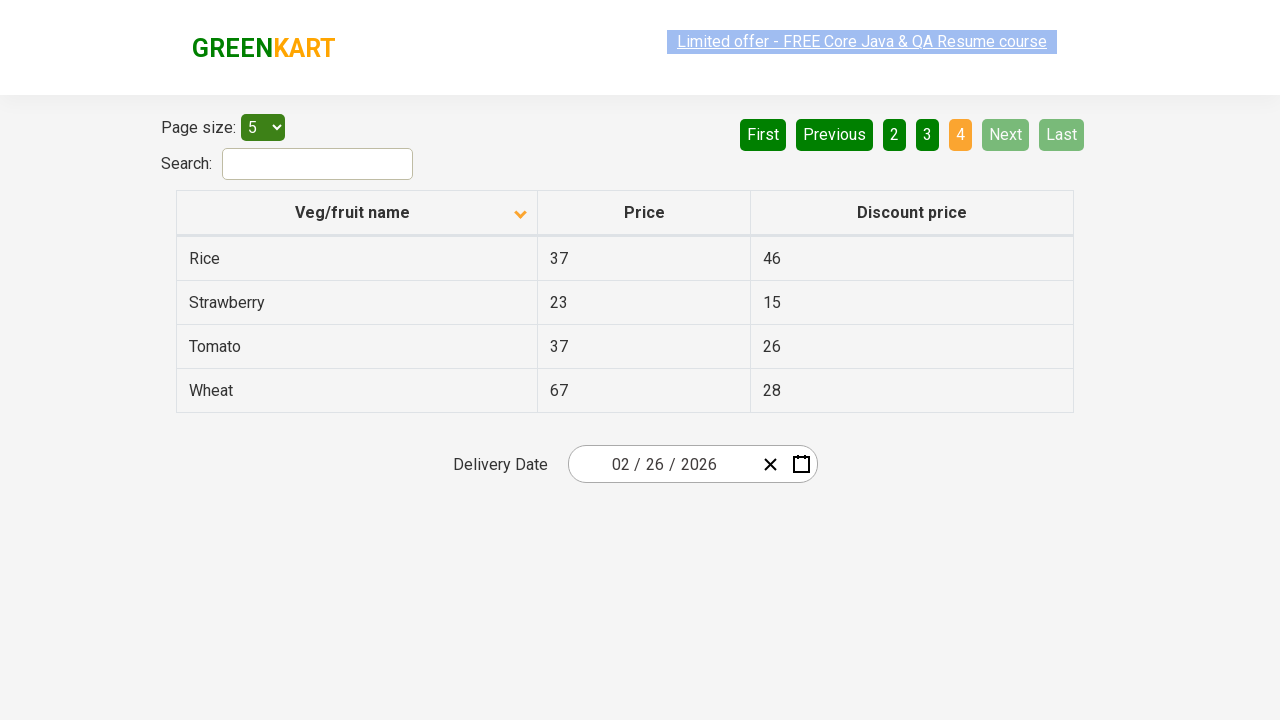